Tests checkbox, dropdown selection, text input, and alert handling by selecting option 2 checkbox, choosing it in dropdown, entering it in name field, and verifying alert text.

Starting URL: https://www.rahulshettyacademy.com/AutomationPractice/

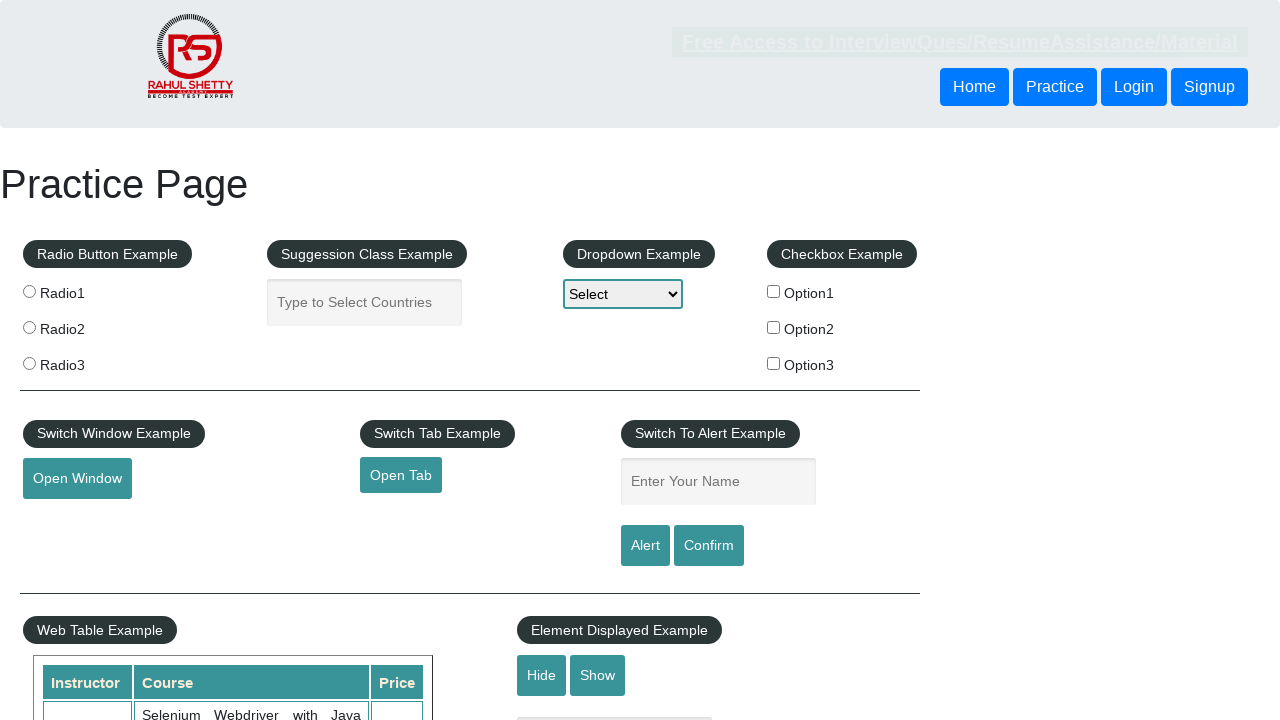

Clicked checkbox for option 2 at (774, 327) on #checkBoxOption2
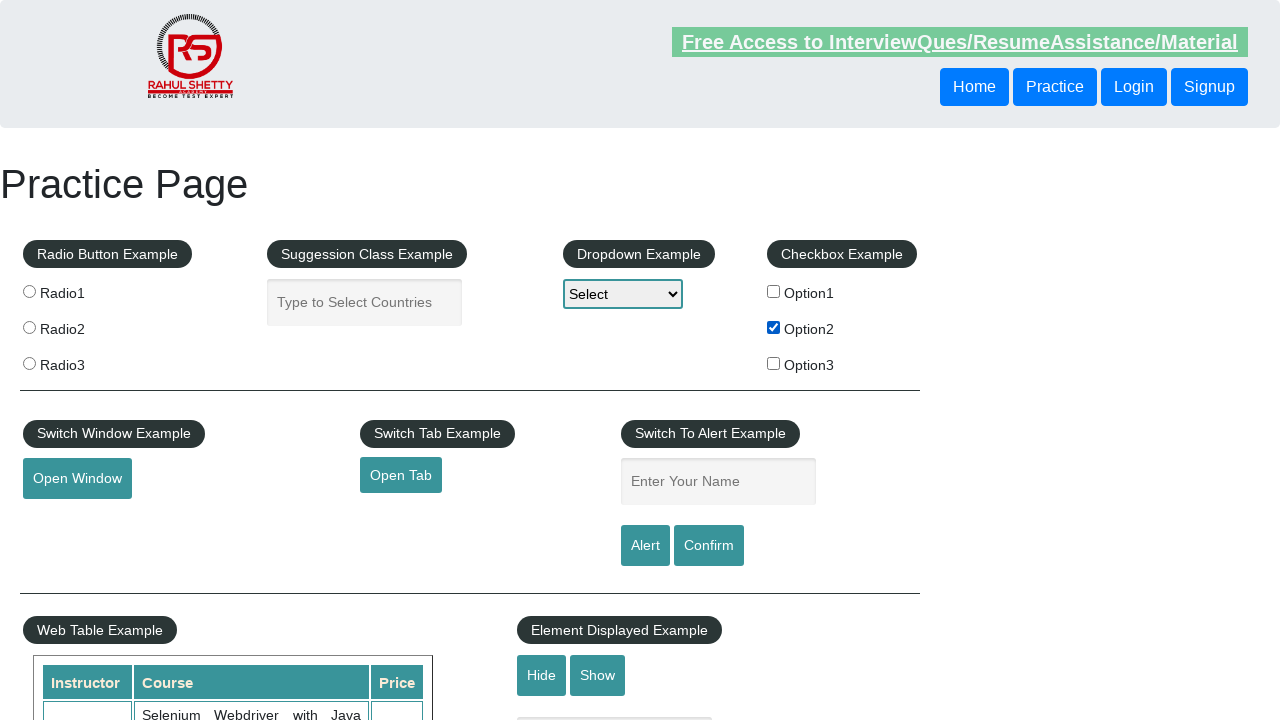

Retrieved option text: Option2
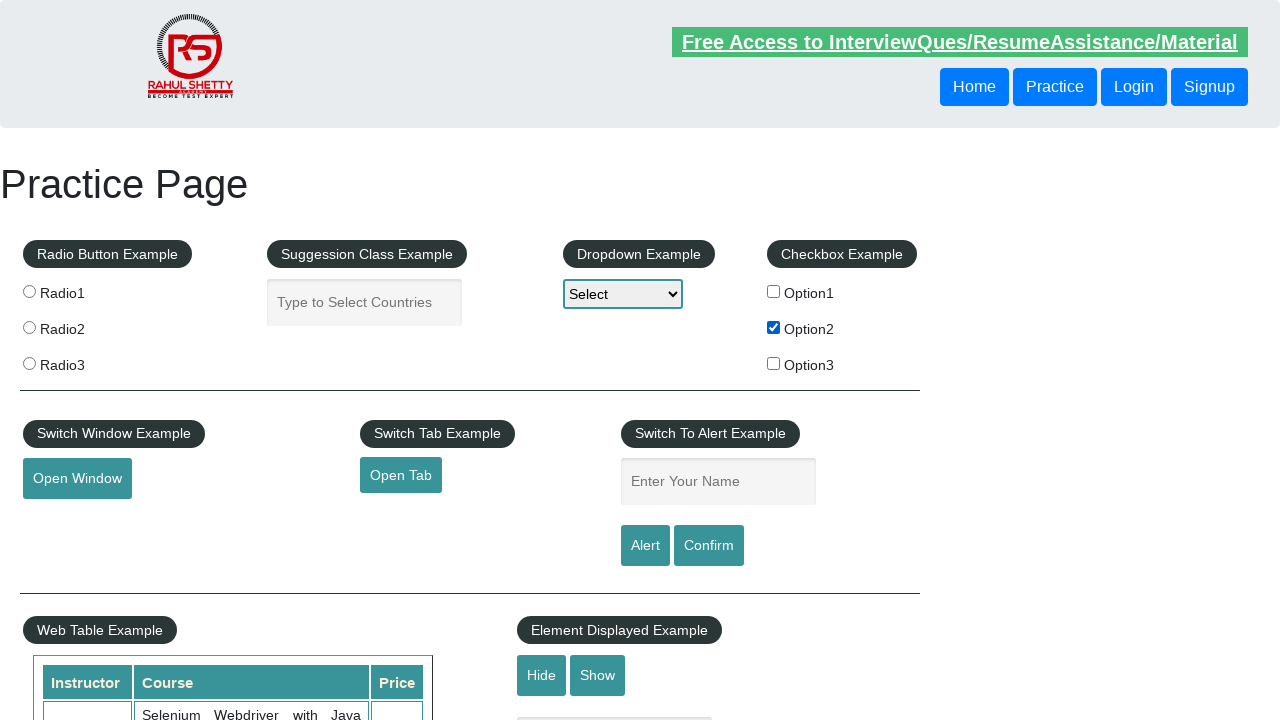

Selected 'Option2' in dropdown on #dropdown-class-example
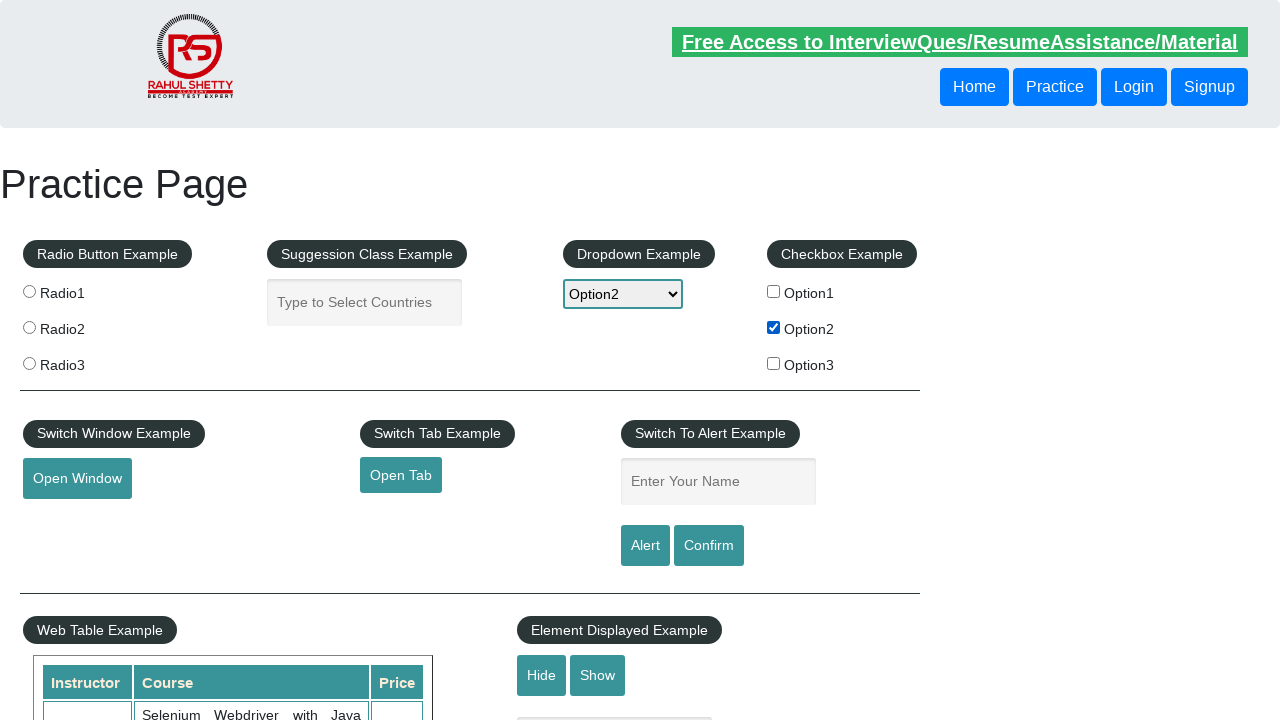

Entered 'Option2' in name field on #name
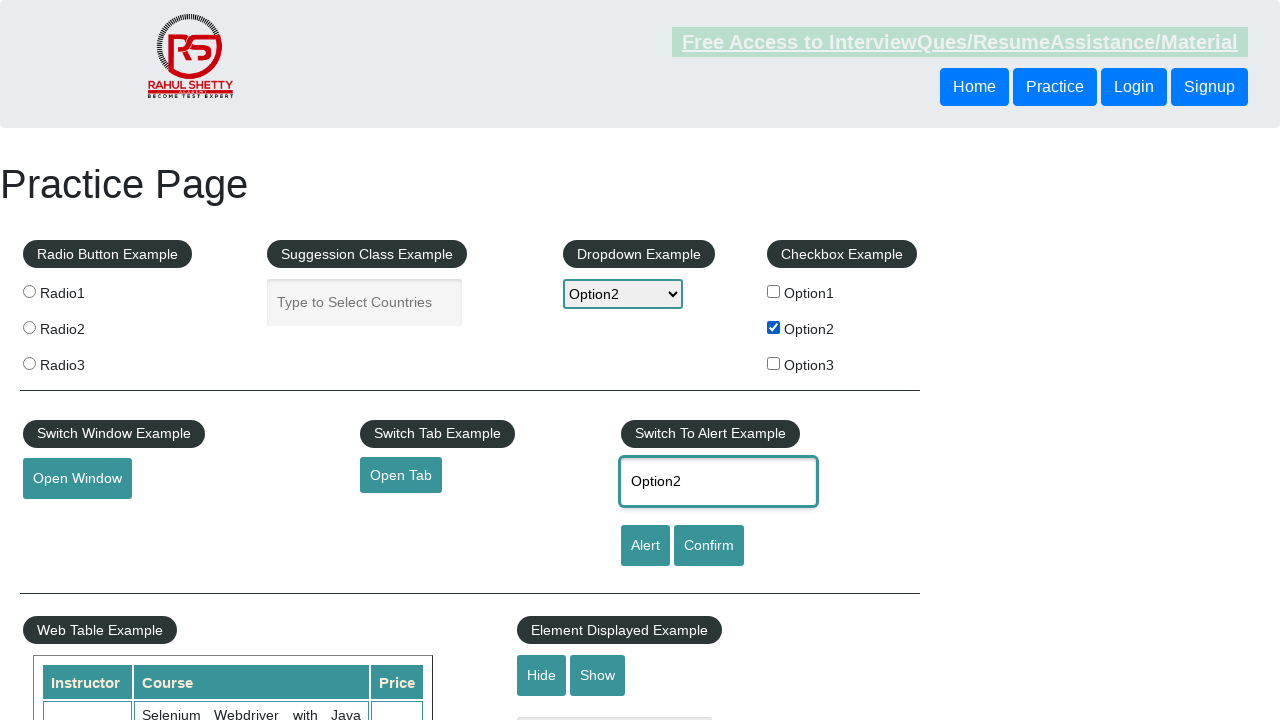

Clicked alert button and accepted alert at (645, 546) on #alertbtn
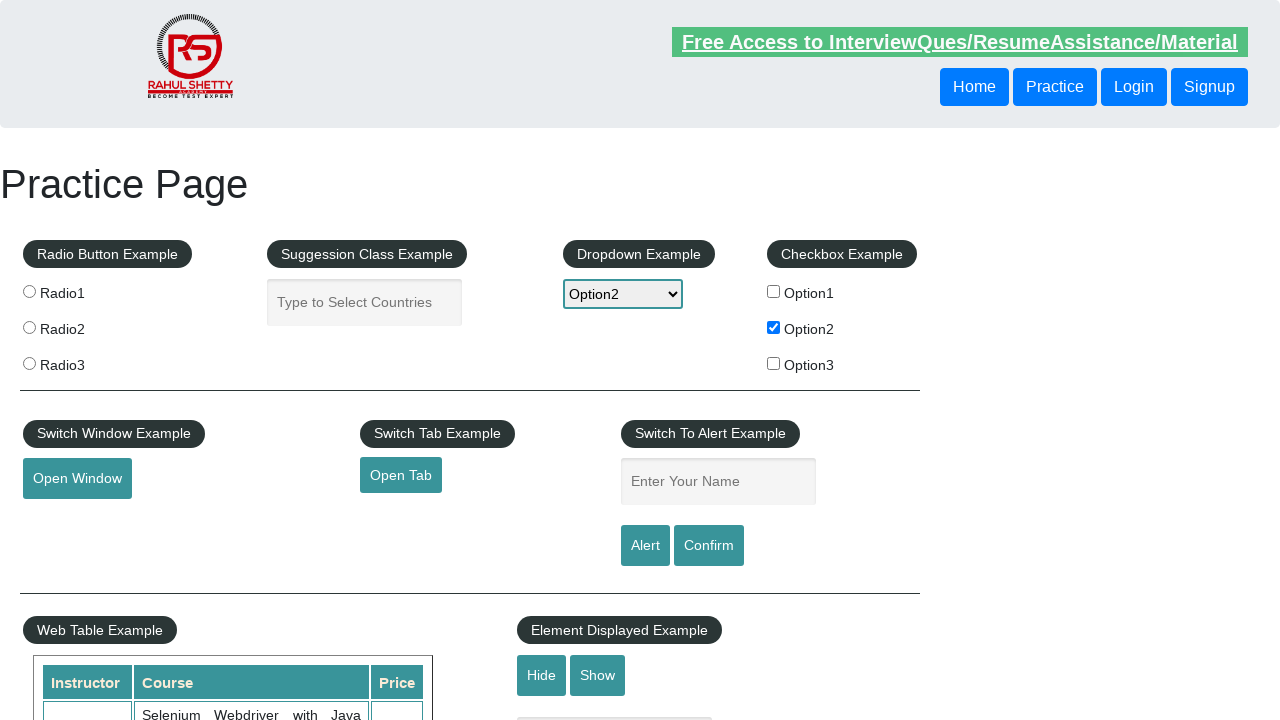

Waited 500ms to ensure alert was fully handled
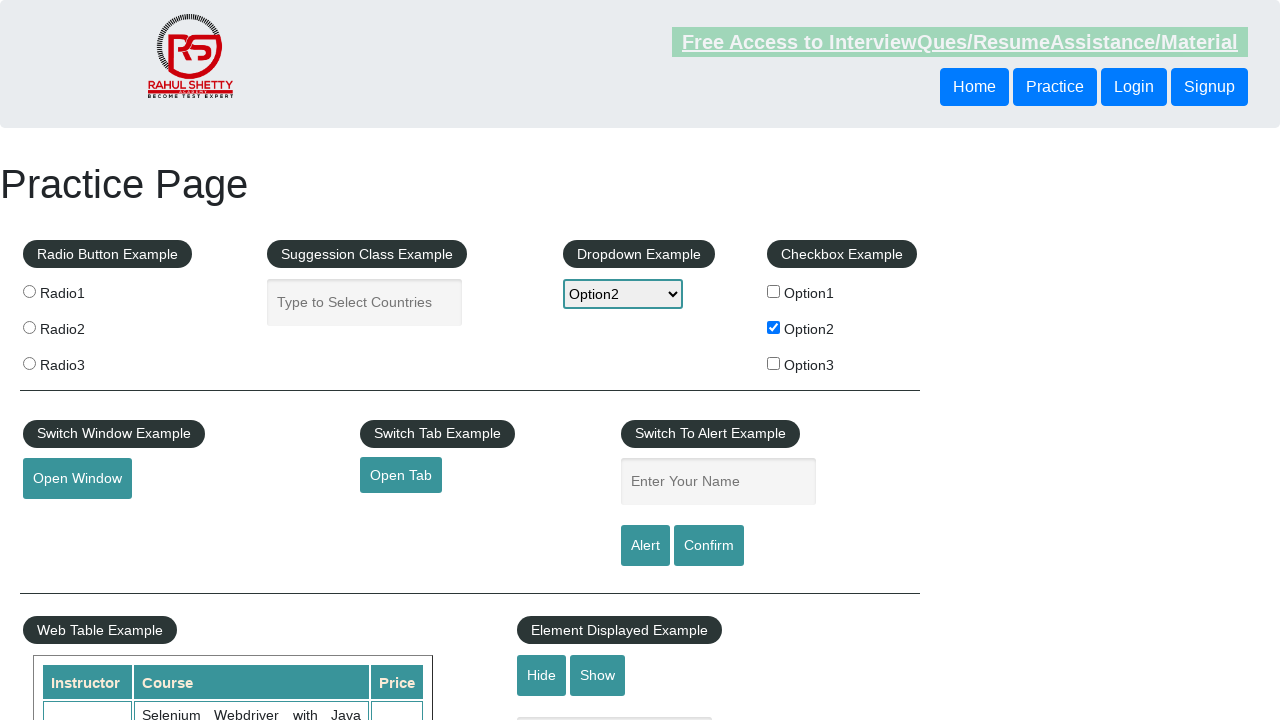

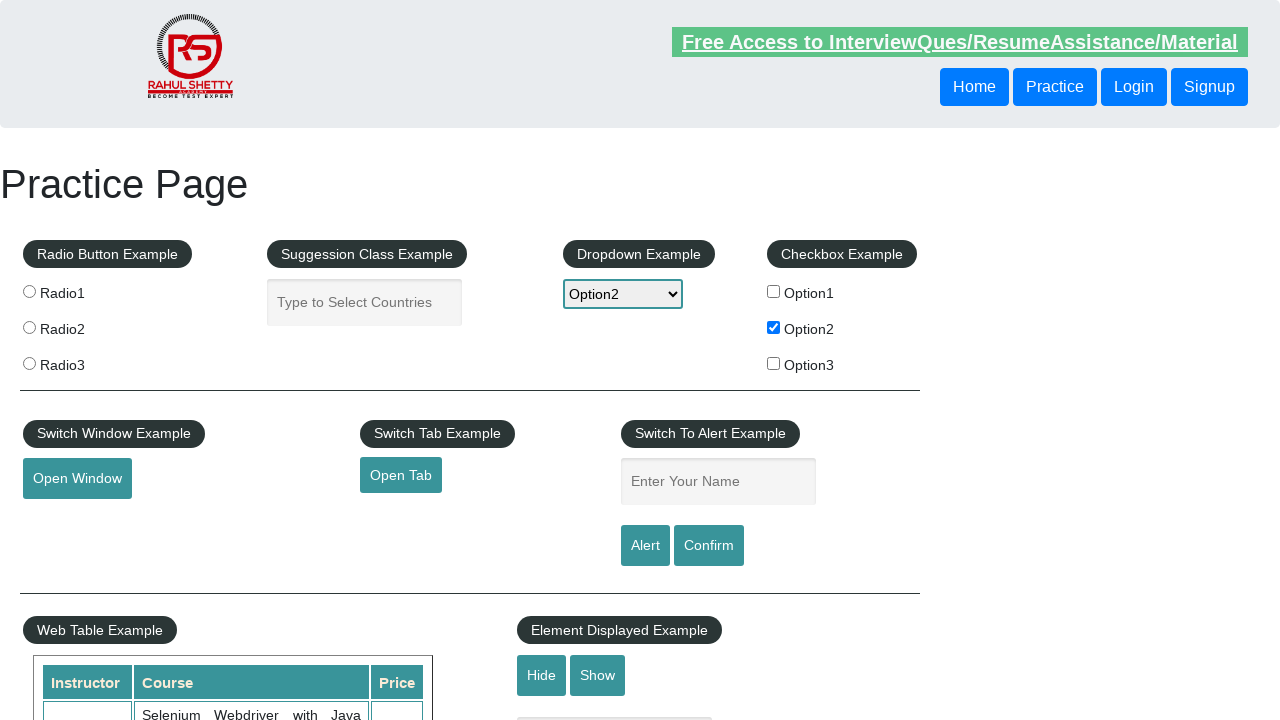